Tests form interaction on a demo registration page by selecting the Male gender option and Hockey hobby checkbox.

Starting URL: http://demo.automationtesting.in/Register.html

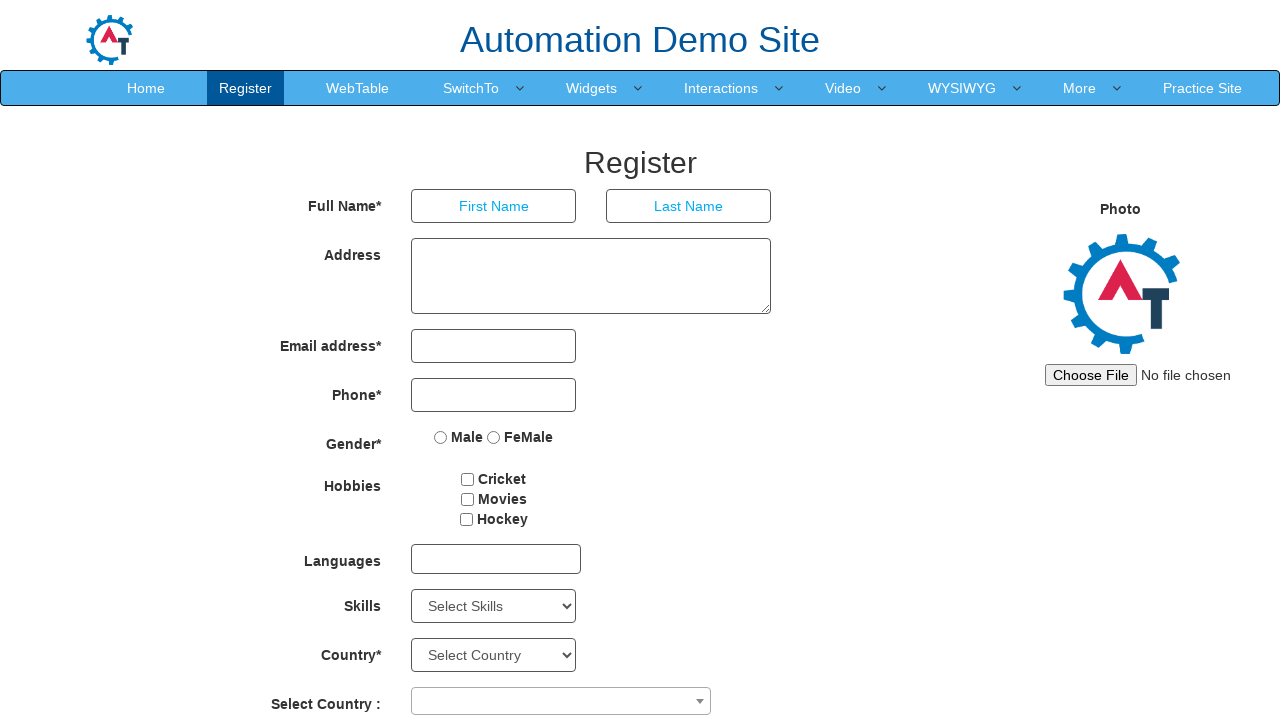

Clicked Male gender radio button at (441, 437) on input[value='Male']
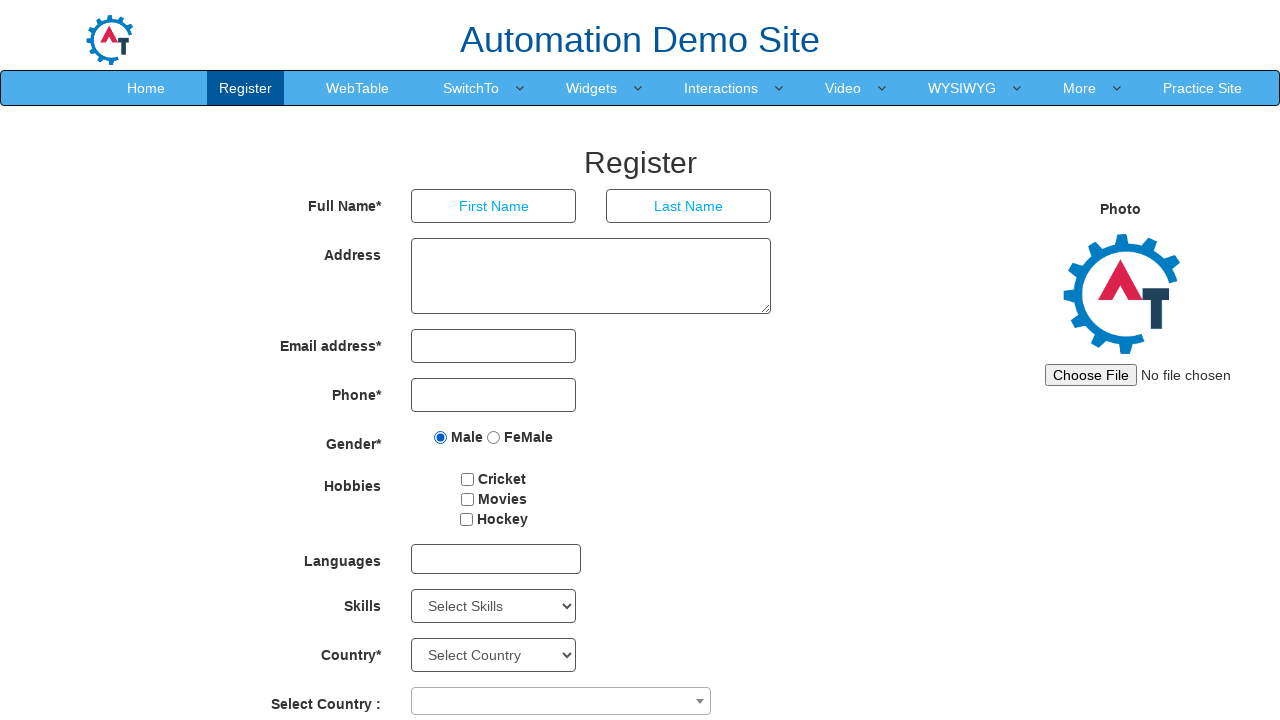

Clicked Hockey hobby checkbox at (466, 519) on input[value='Hockey']
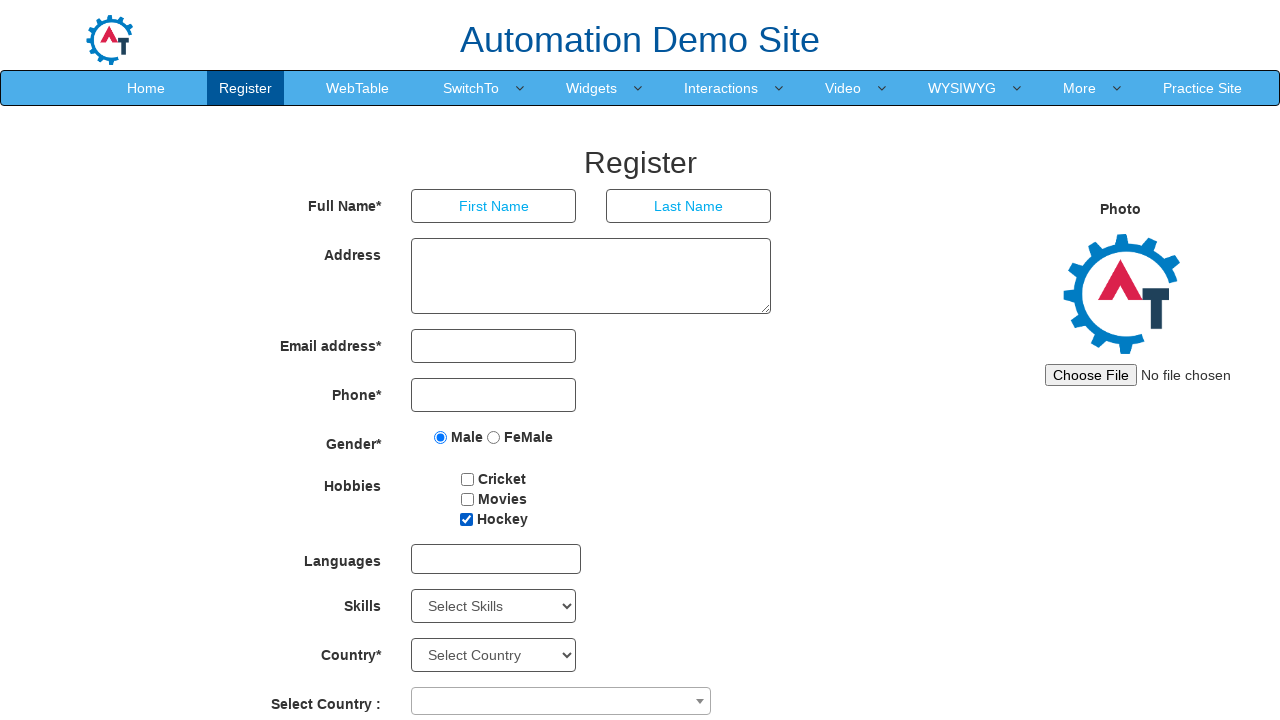

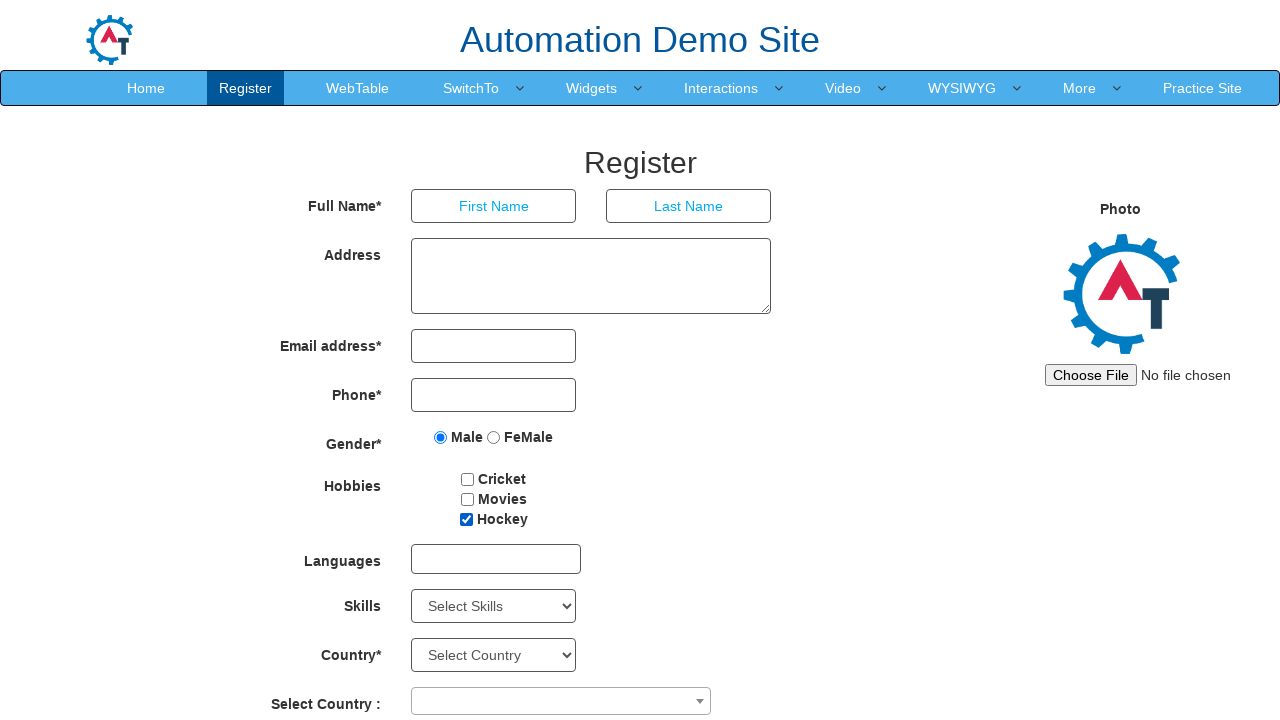